Tests JavaScript alert handling by clicking the alert button and accepting the alert dialog

Starting URL: https://the-internet.herokuapp.com/javascript_alerts

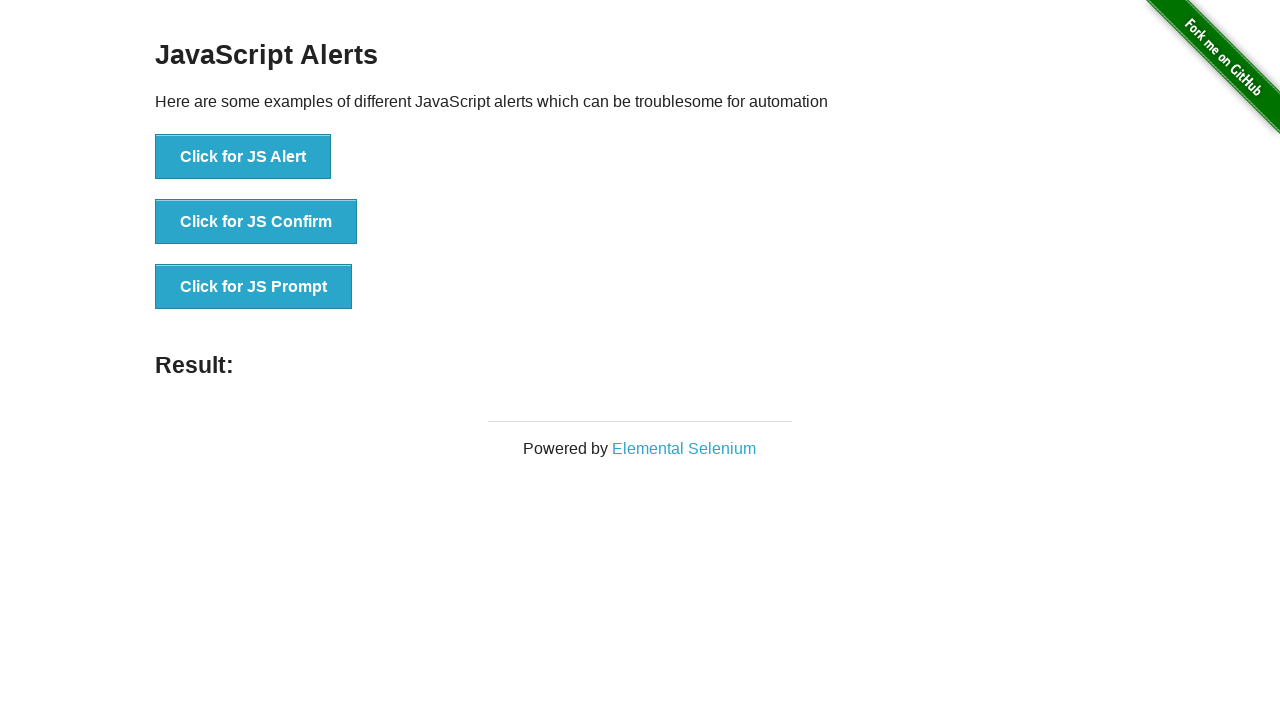

Set up dialog handler to automatically accept alerts
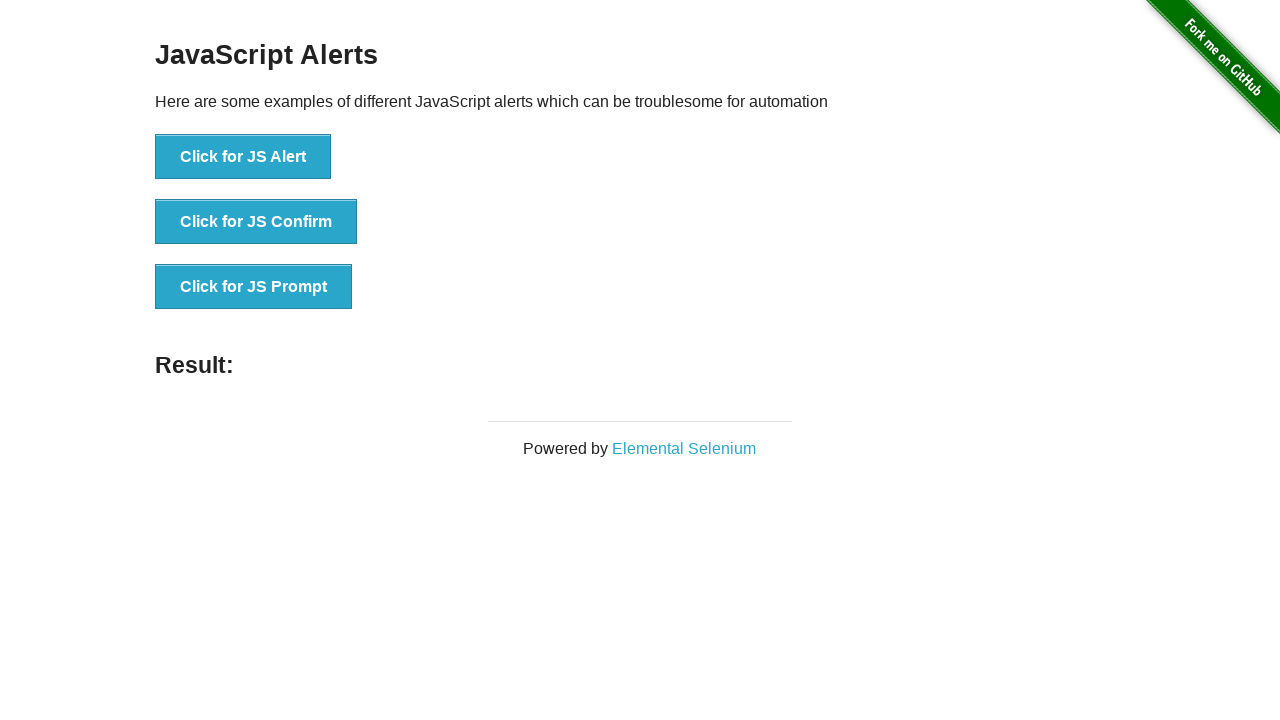

Clicked the JS Alert button at (243, 157) on button:has-text('Click for JS Alert')
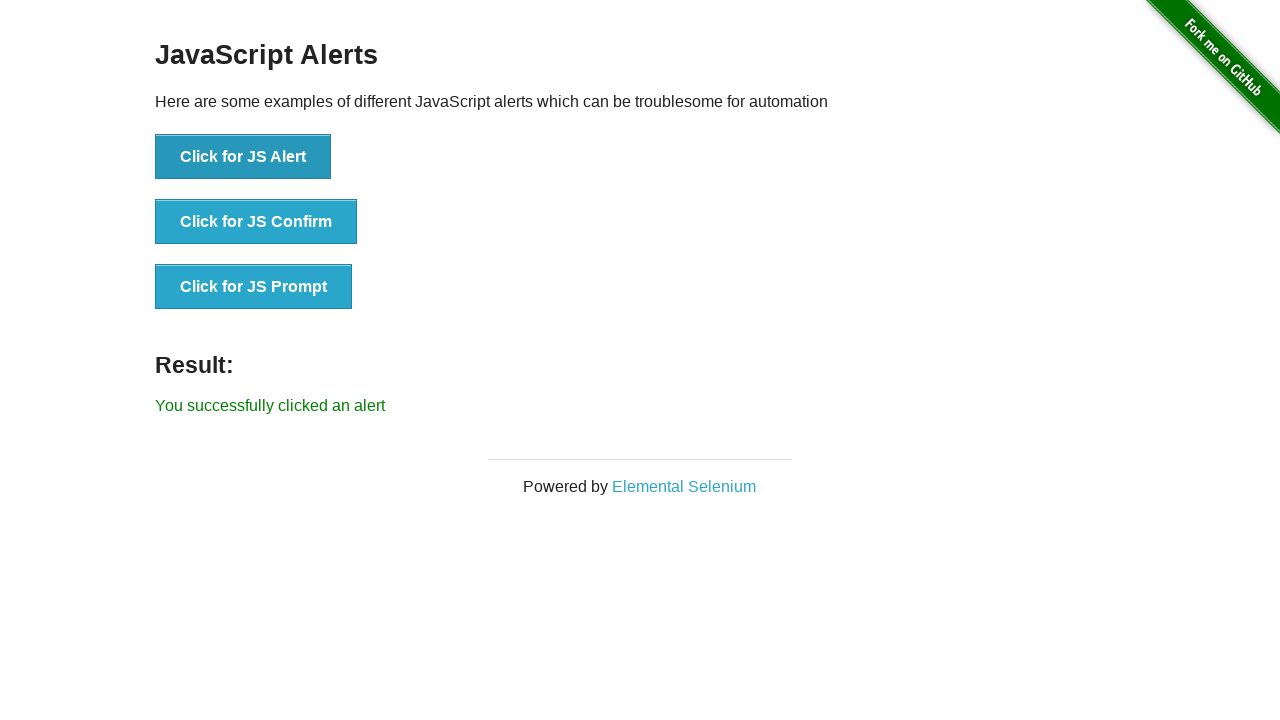

Alert dialog was accepted and result message appeared
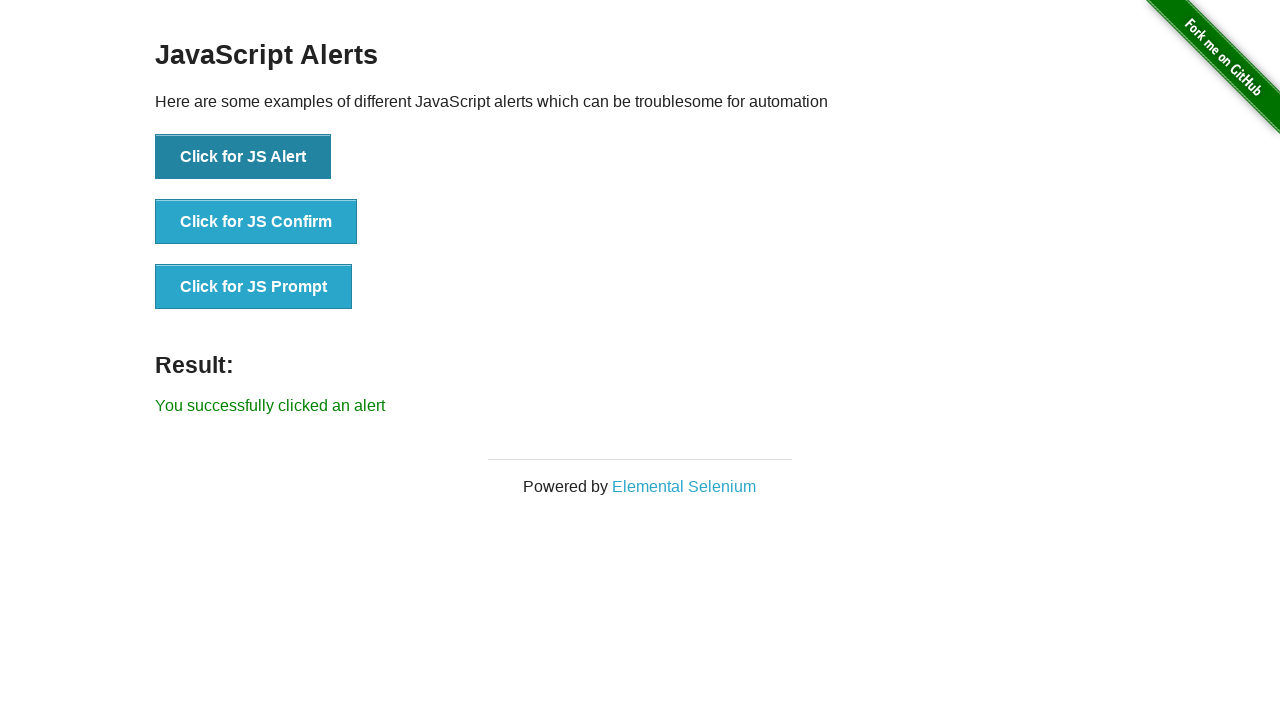

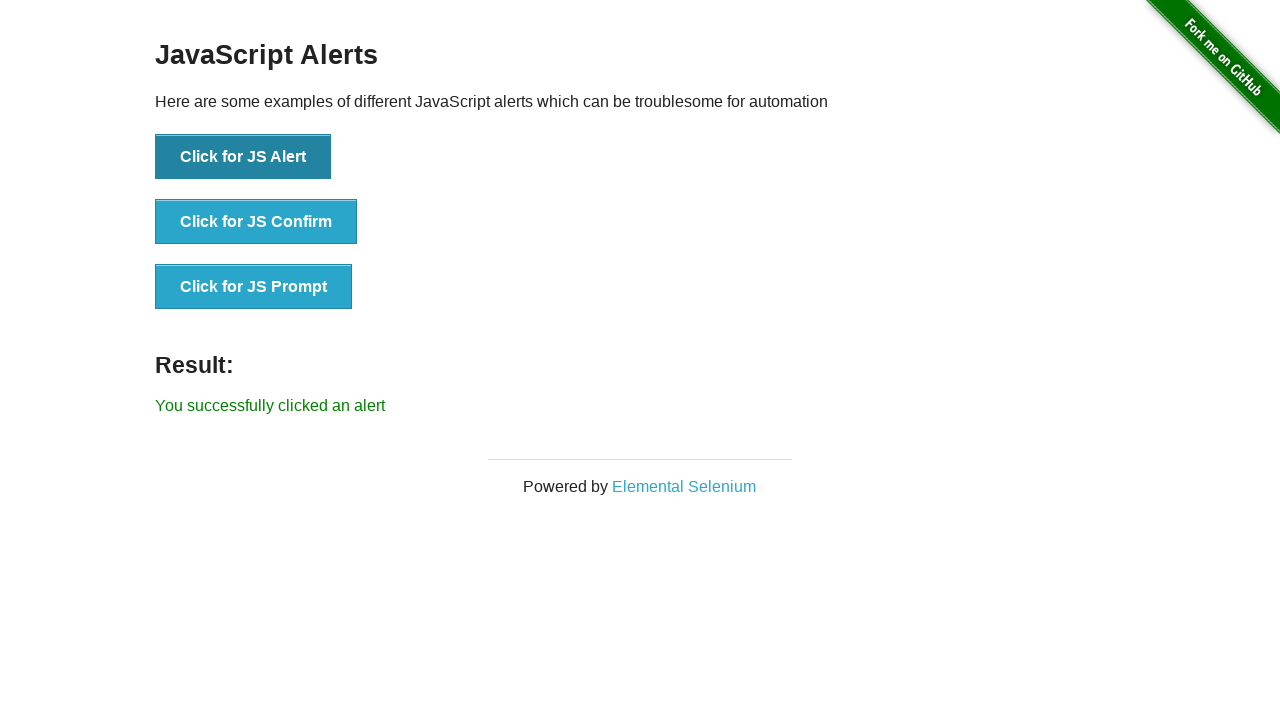